Tests table sorting functionality by clicking on column header and verifying the sorted order, then searches for a specific item ("Rice") across pages and retrieves its price

Starting URL: https://rahulshettyacademy.com/seleniumPractise/#/offers

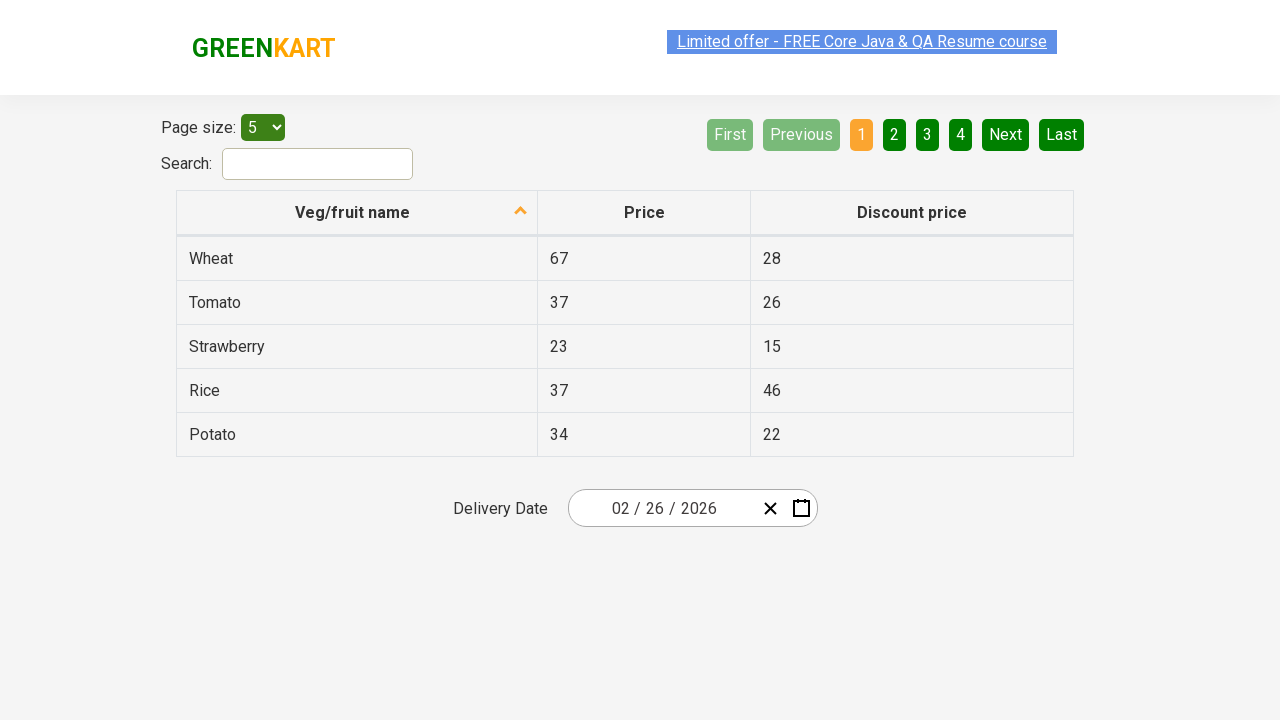

Clicked on first column header to sort table at (357, 213) on tr th:nth-child(1)
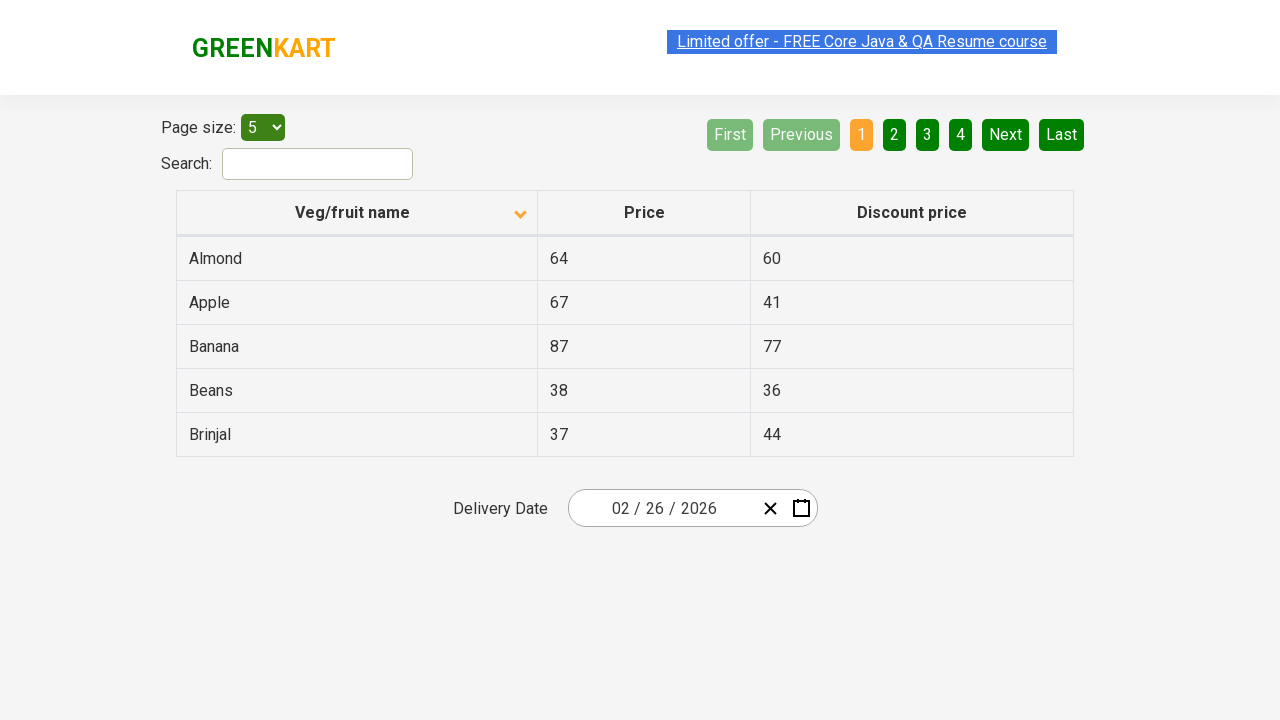

Waited for table sorting to complete
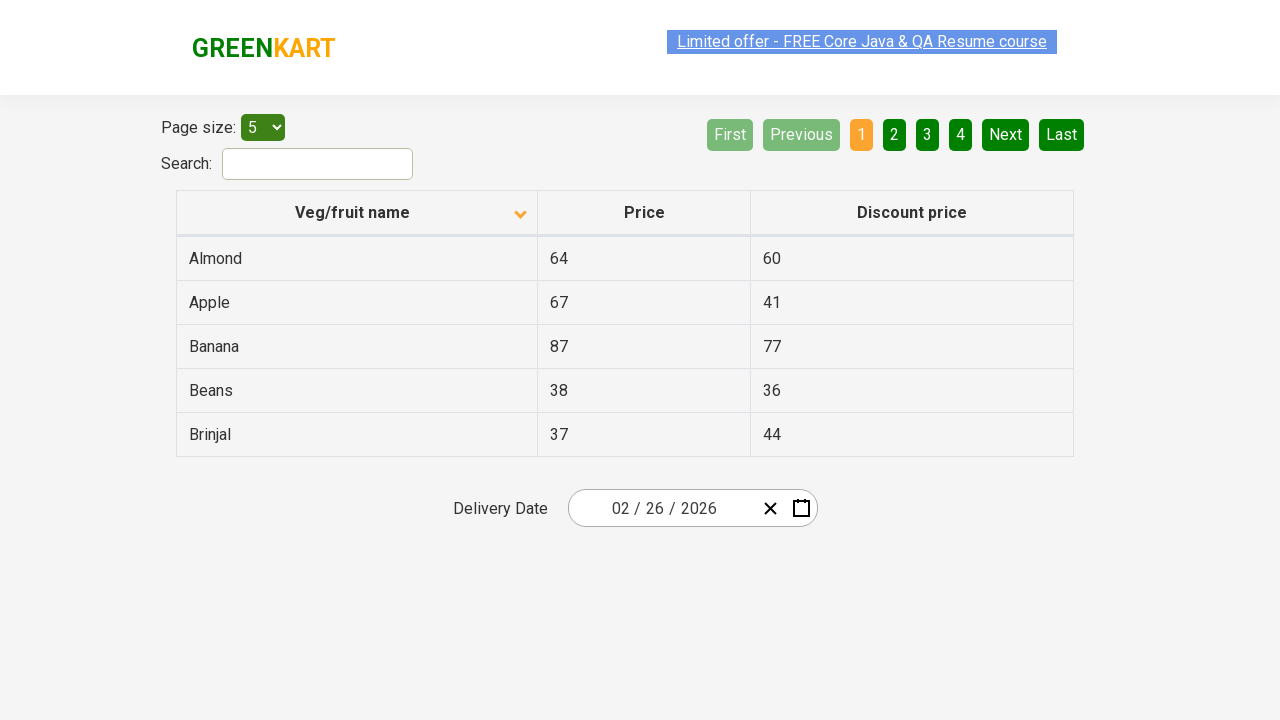

Retrieved all elements from first column
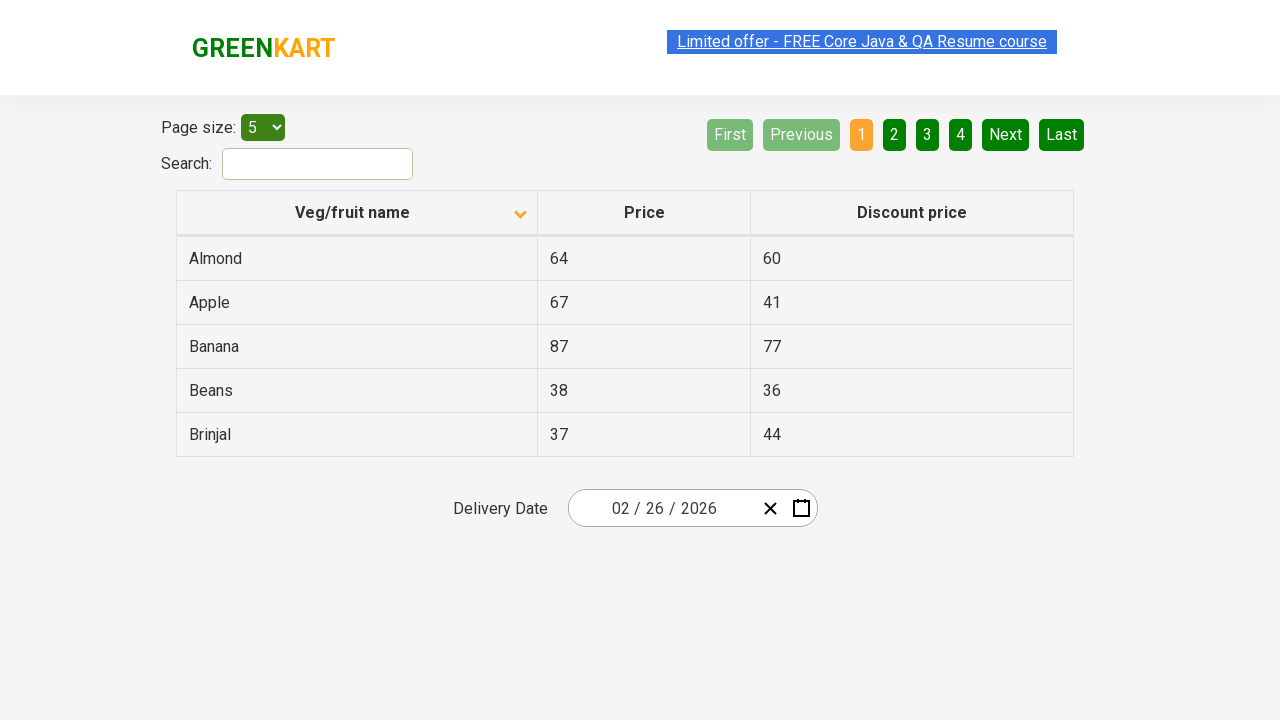

Verified that table is properly sorted in ascending order
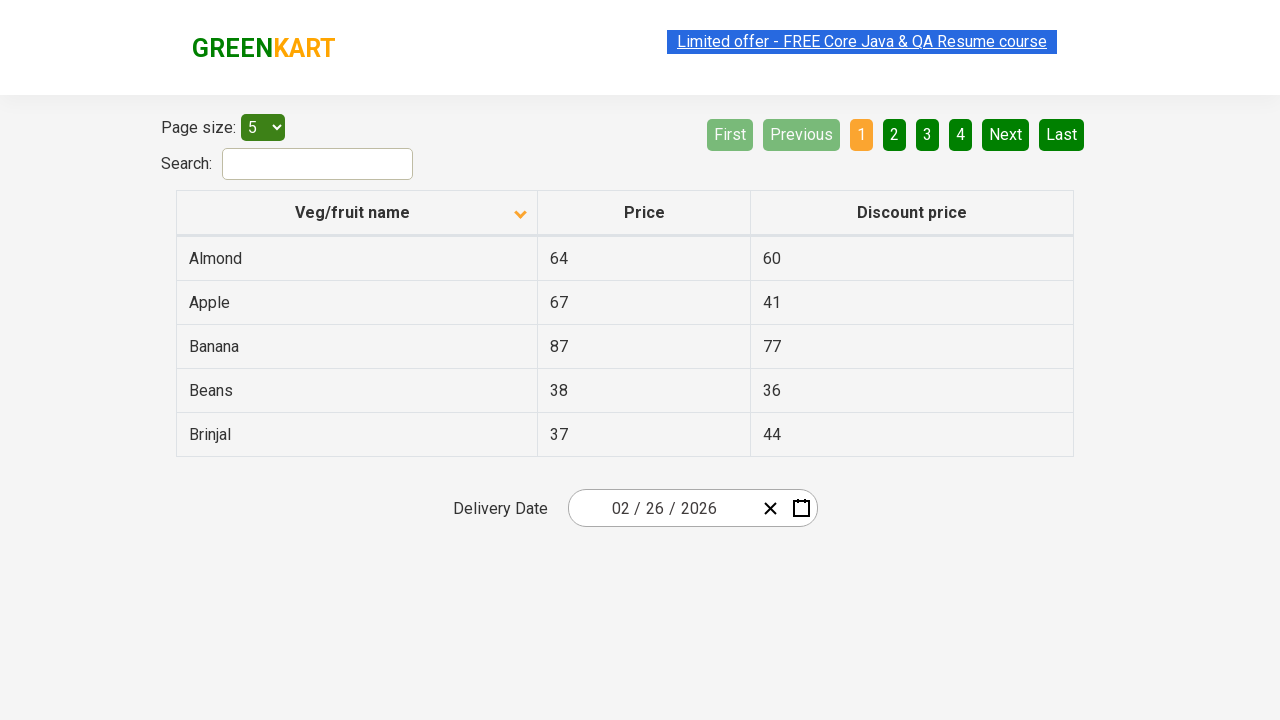

Retrieved all rows from first column on current page
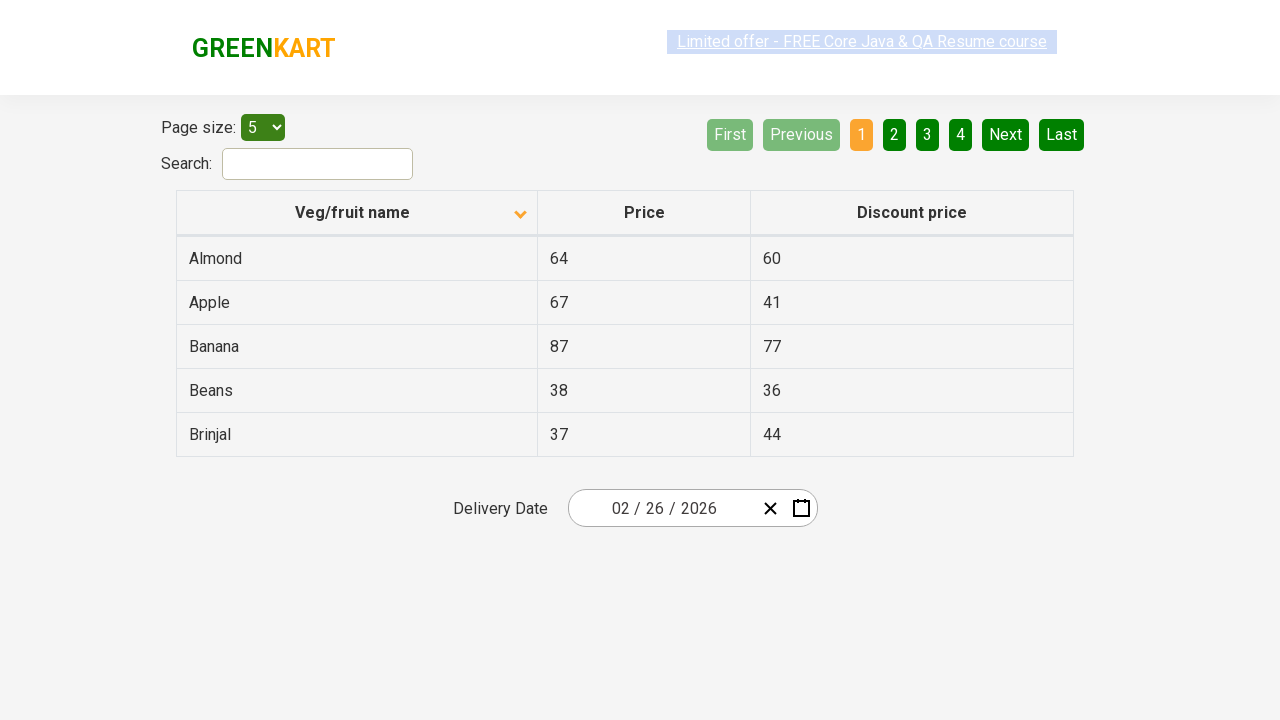

Clicked Next button to navigate to next page at (1006, 134) on a[aria-label='Next']
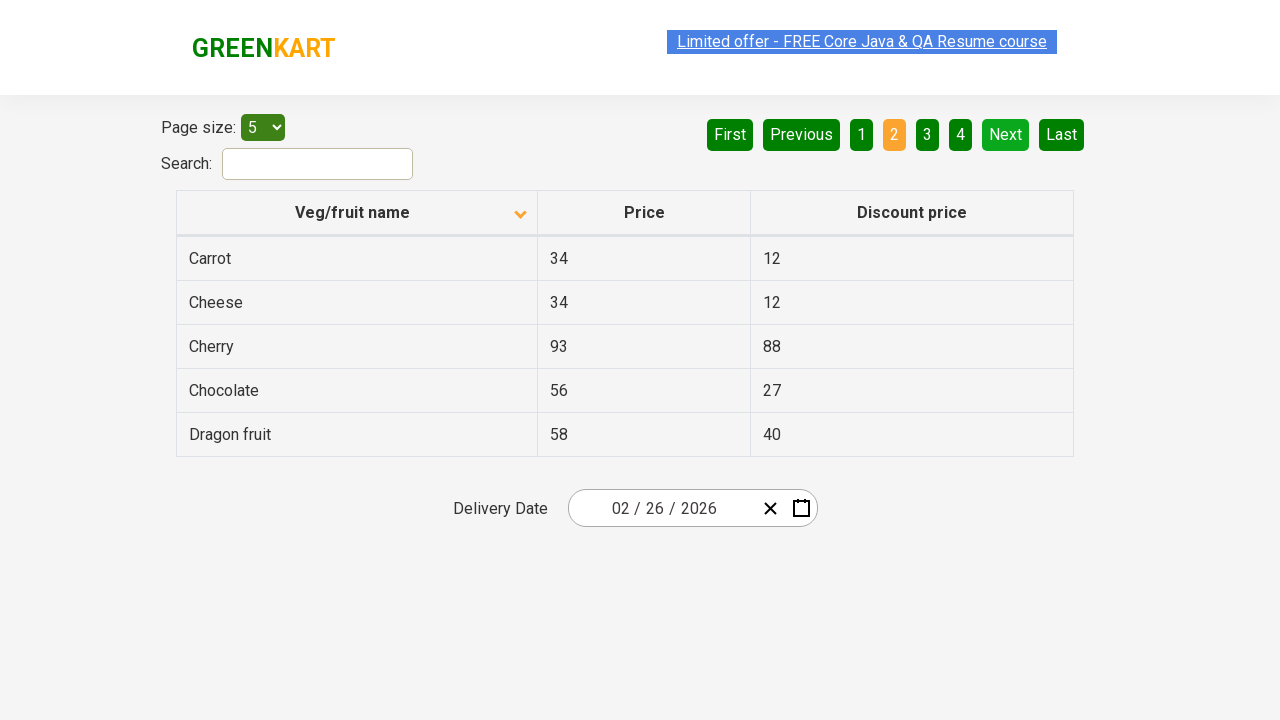

Waited for next page to load
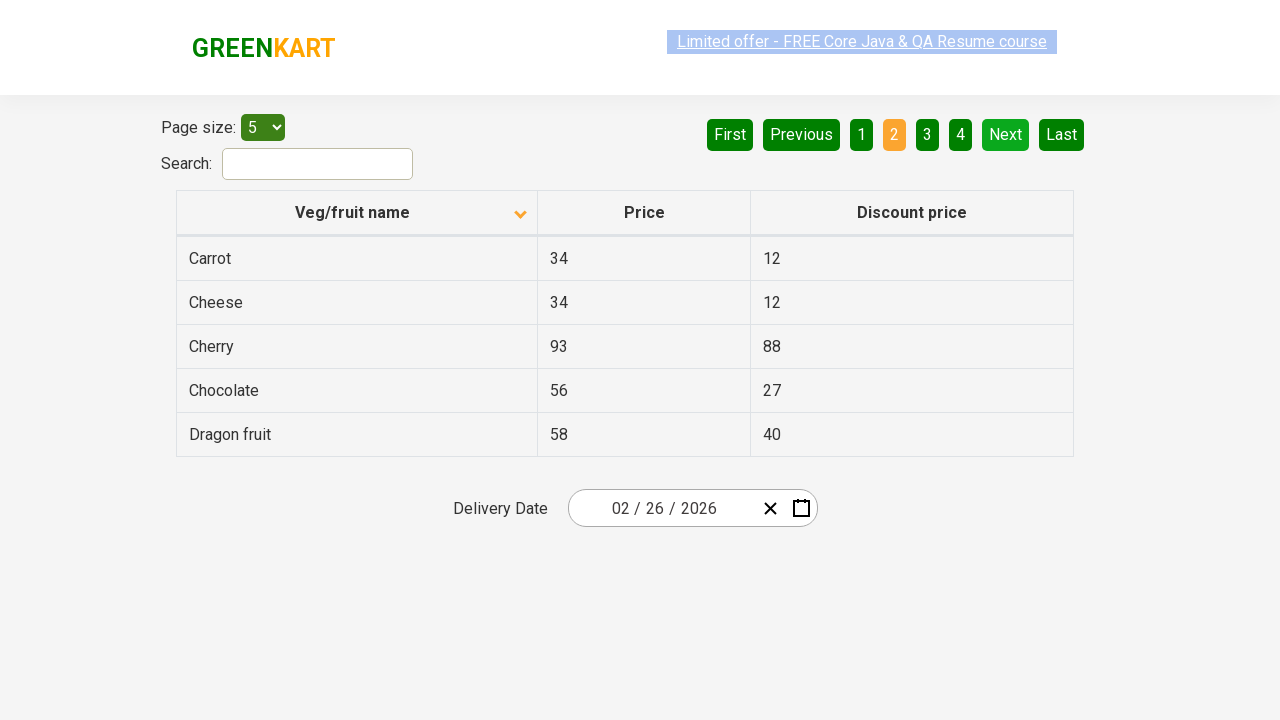

Retrieved all rows from first column on current page
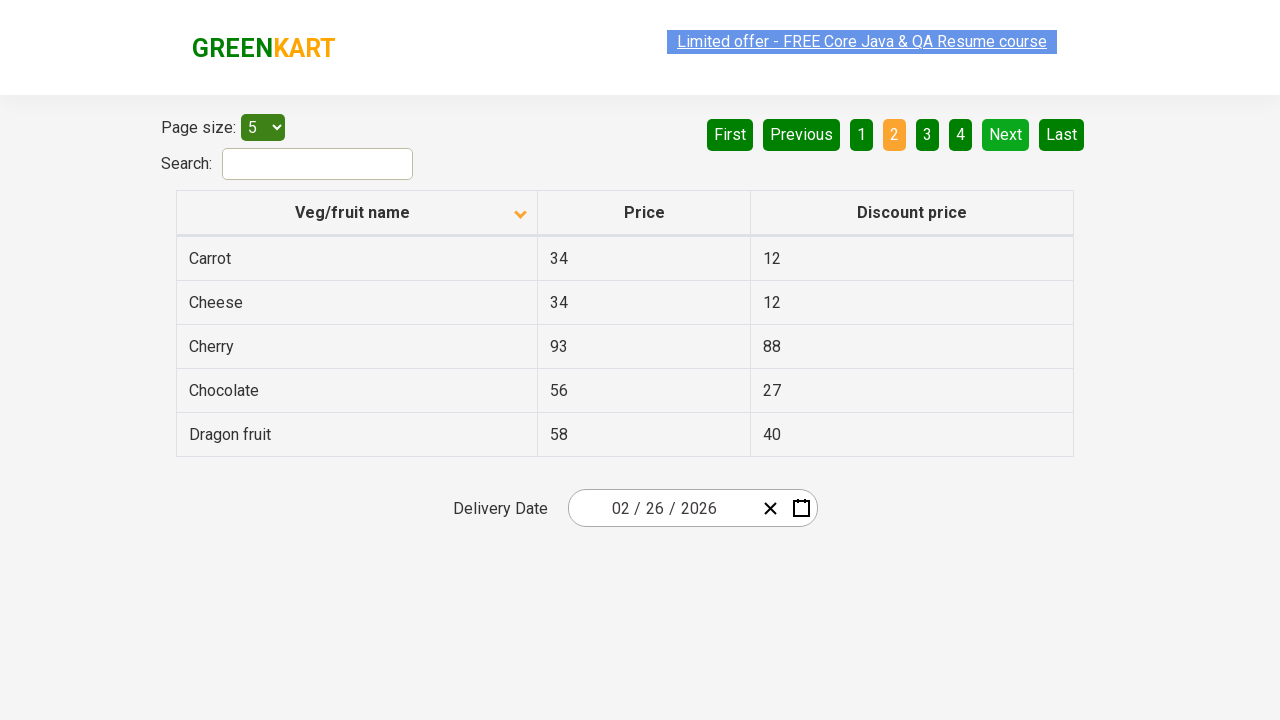

Clicked Next button to navigate to next page at (1006, 134) on a[aria-label='Next']
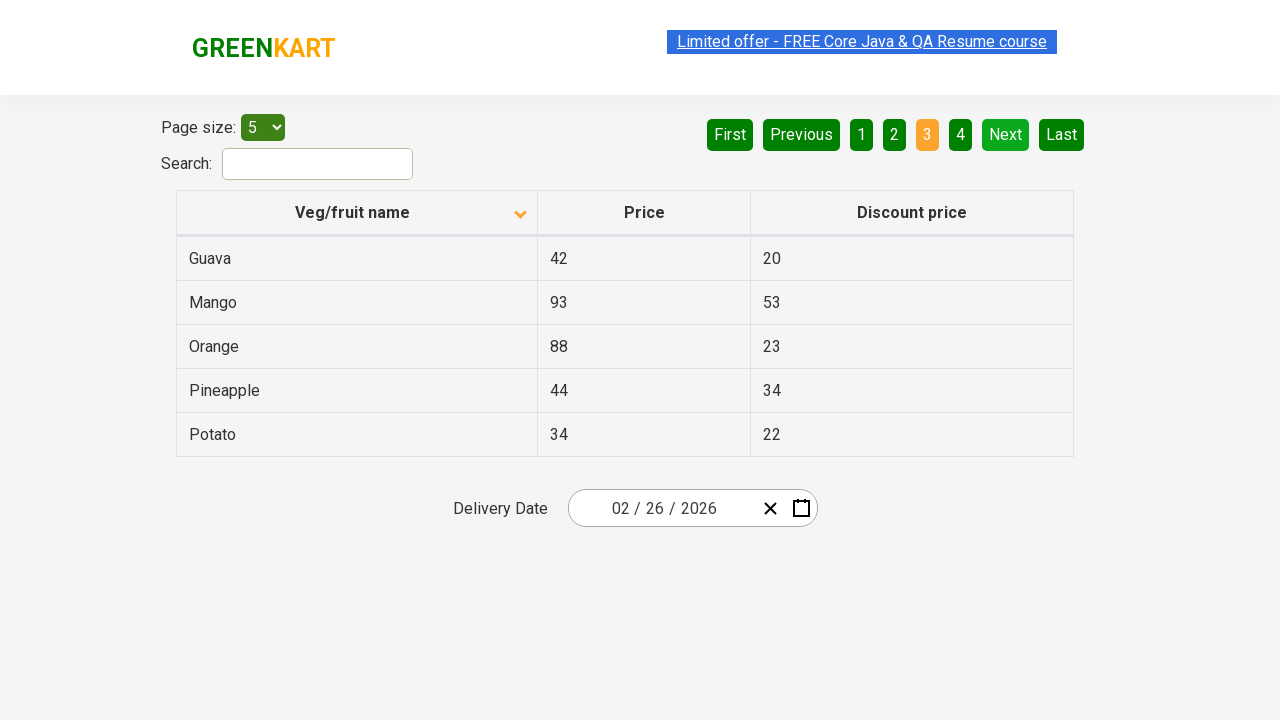

Waited for next page to load
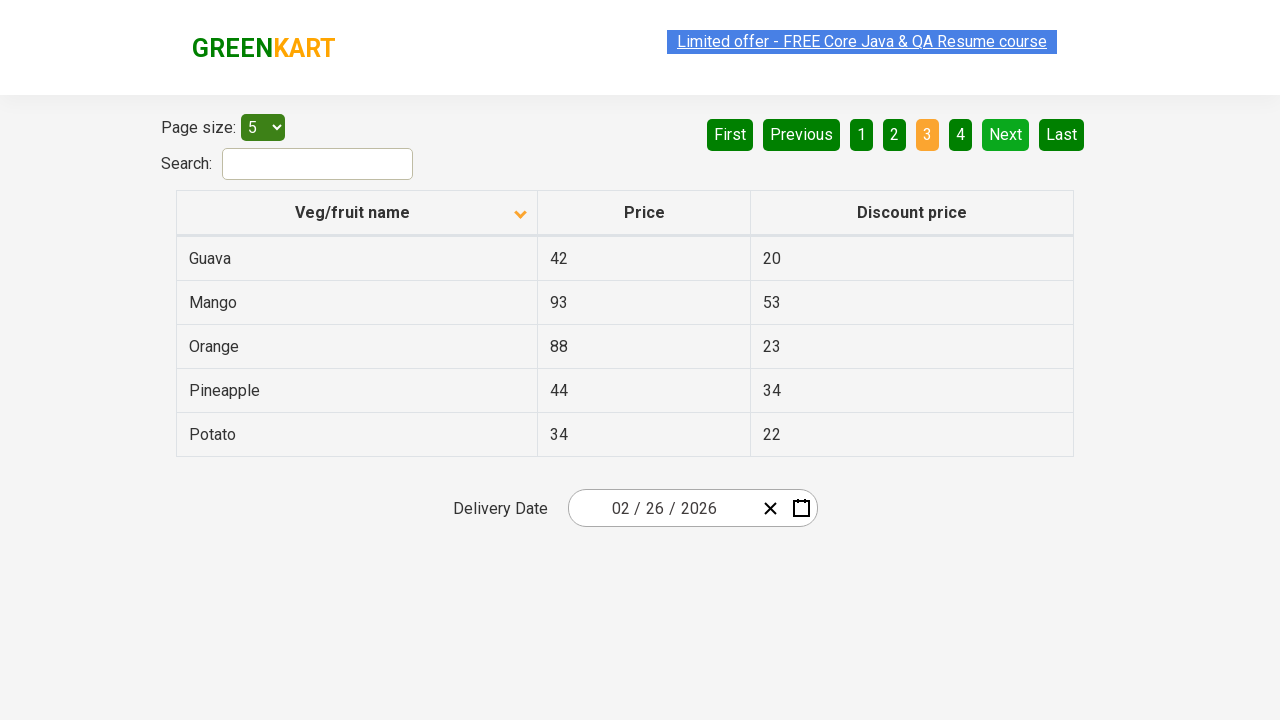

Retrieved all rows from first column on current page
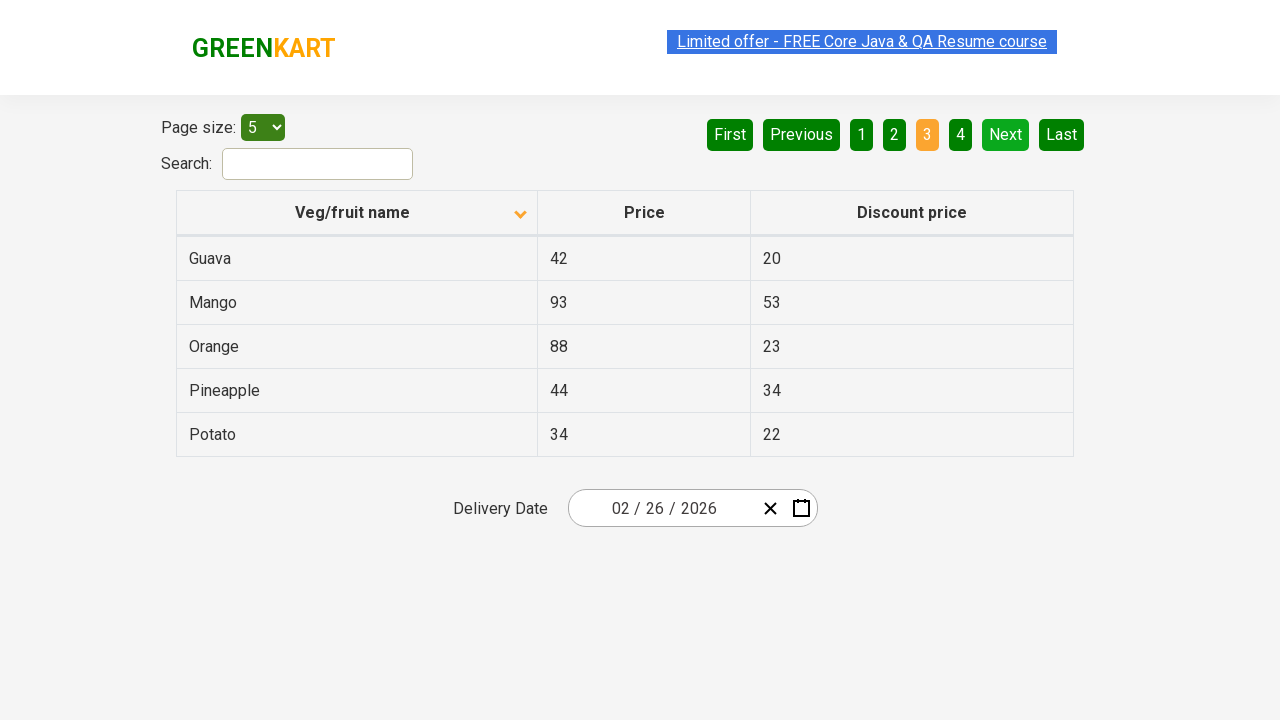

Clicked Next button to navigate to next page at (1006, 134) on a[aria-label='Next']
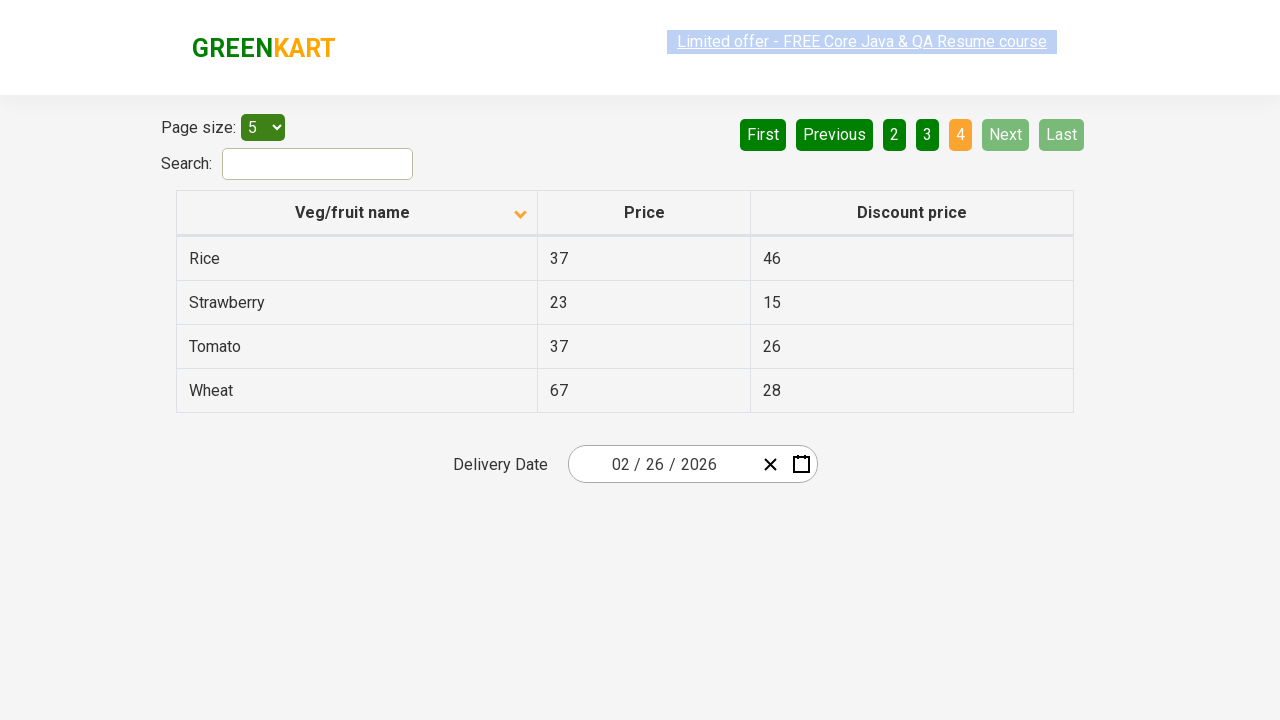

Waited for next page to load
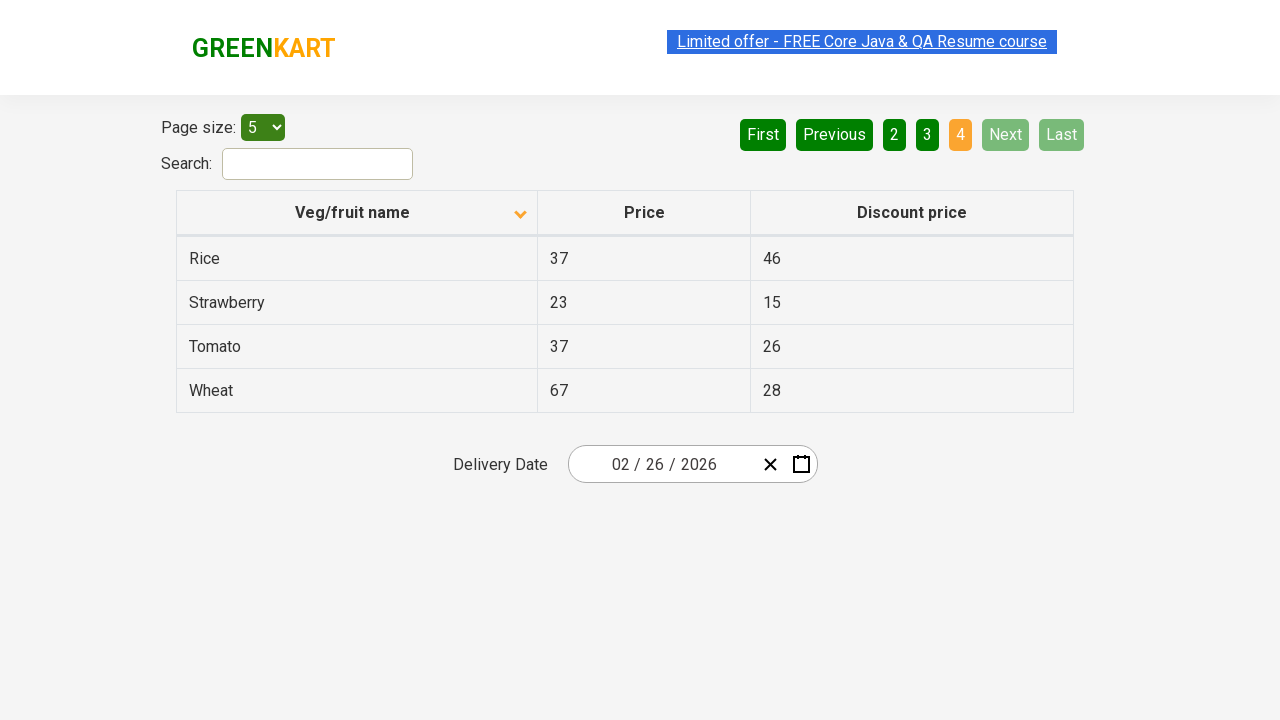

Retrieved all rows from first column on current page
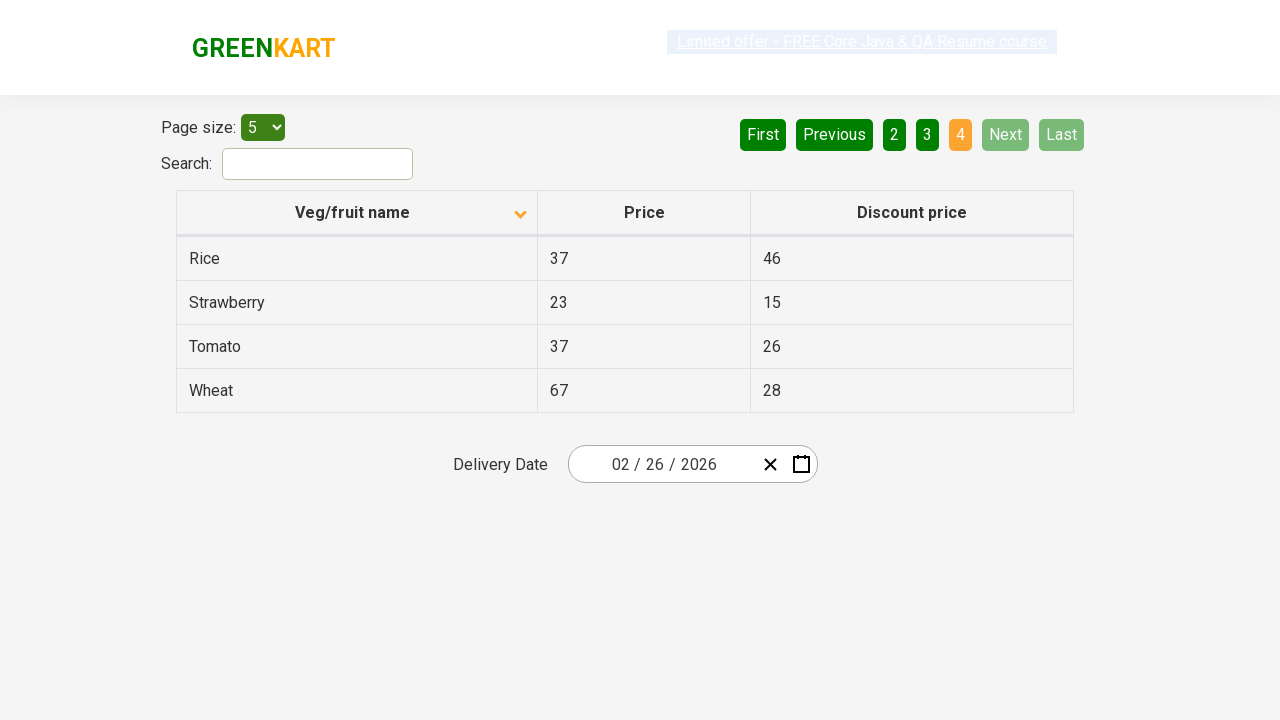

Found Rice on current page with price: 37
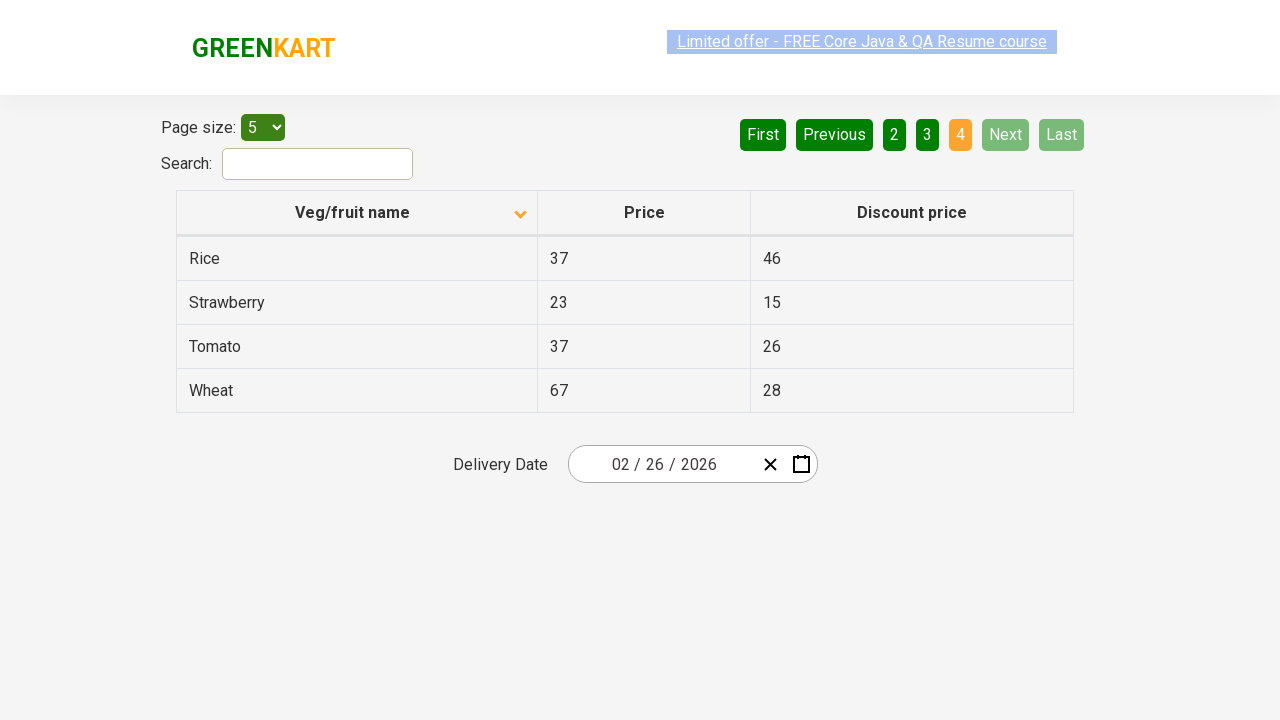

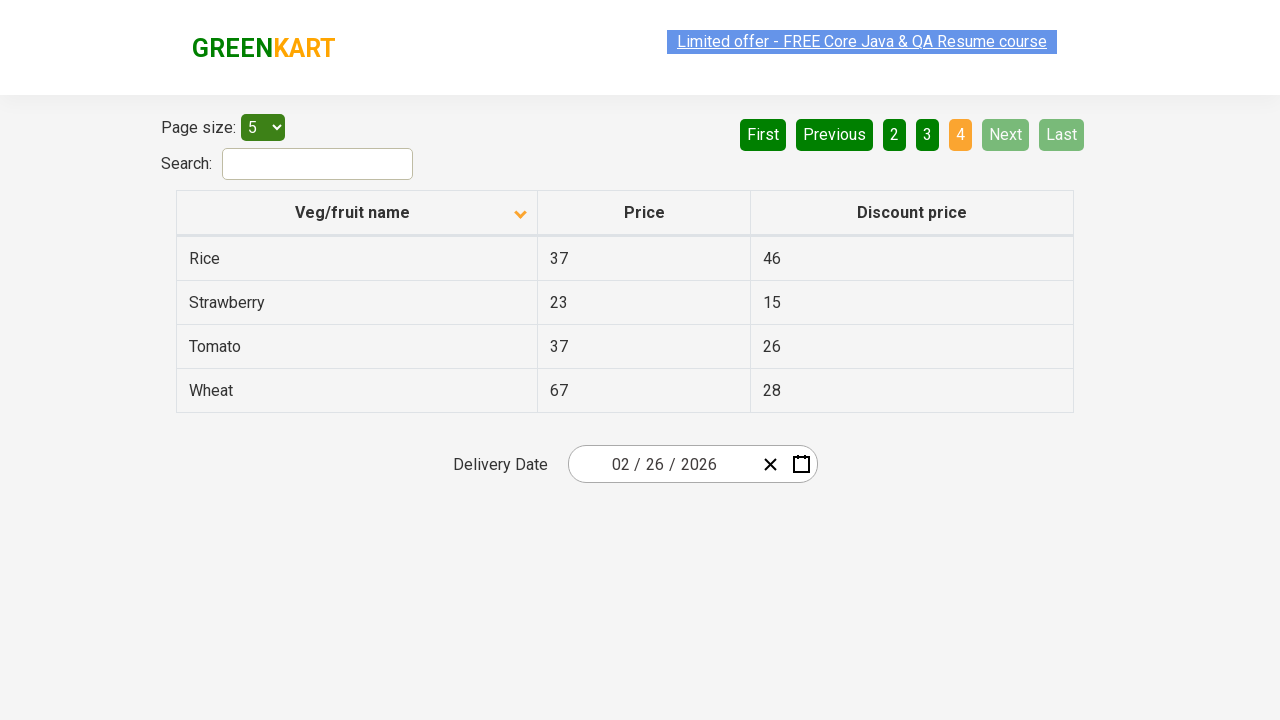